Tests registration form submission by filling in personal information fields and verifying successful registration message

Starting URL: http://suninjuly.github.io/registration1.html

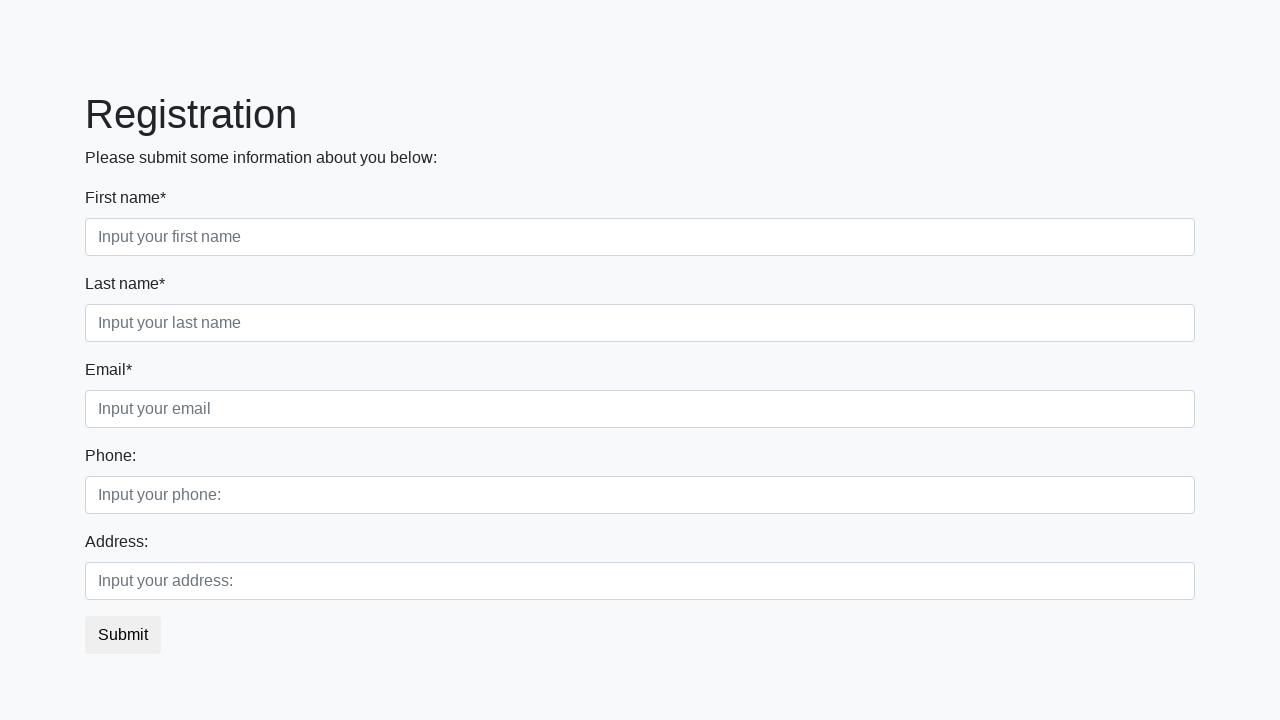

Filled first name field with 'Ivan' on form > .first_block > .form-group:nth-child(1) > input
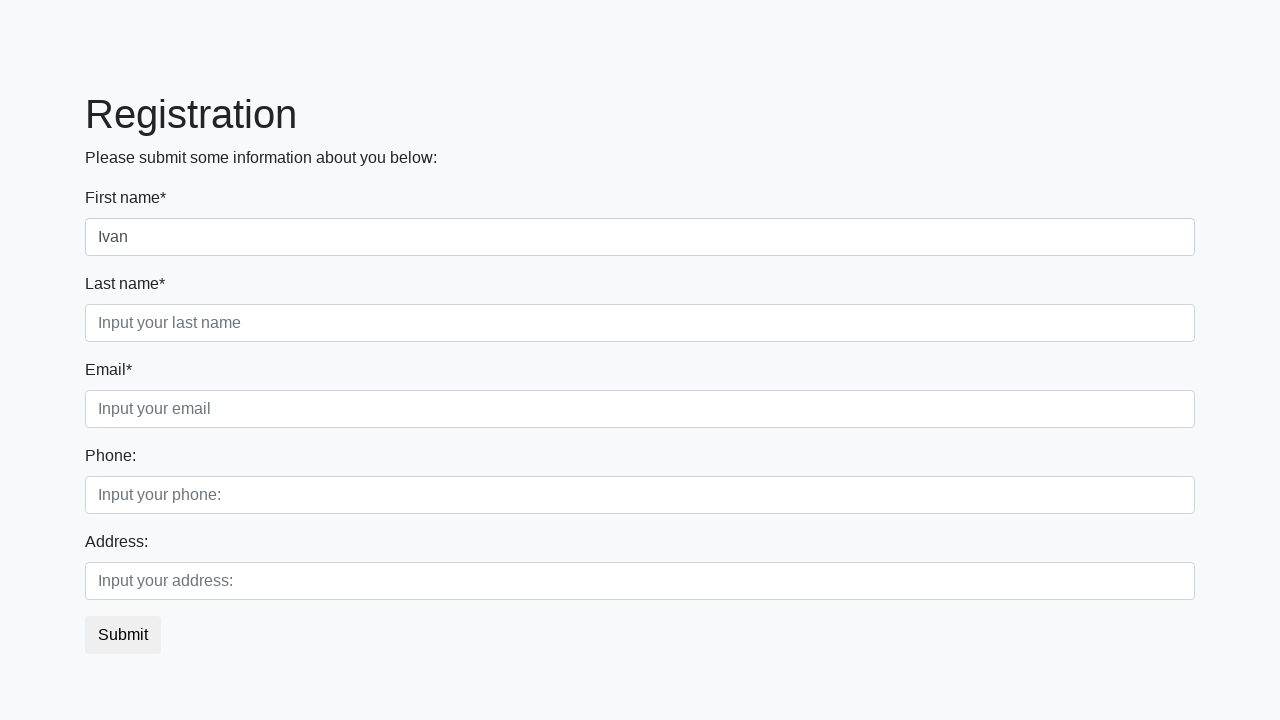

Filled last name field with 'Petrov' on form > .first_block > .form-group:nth-child(2) > input
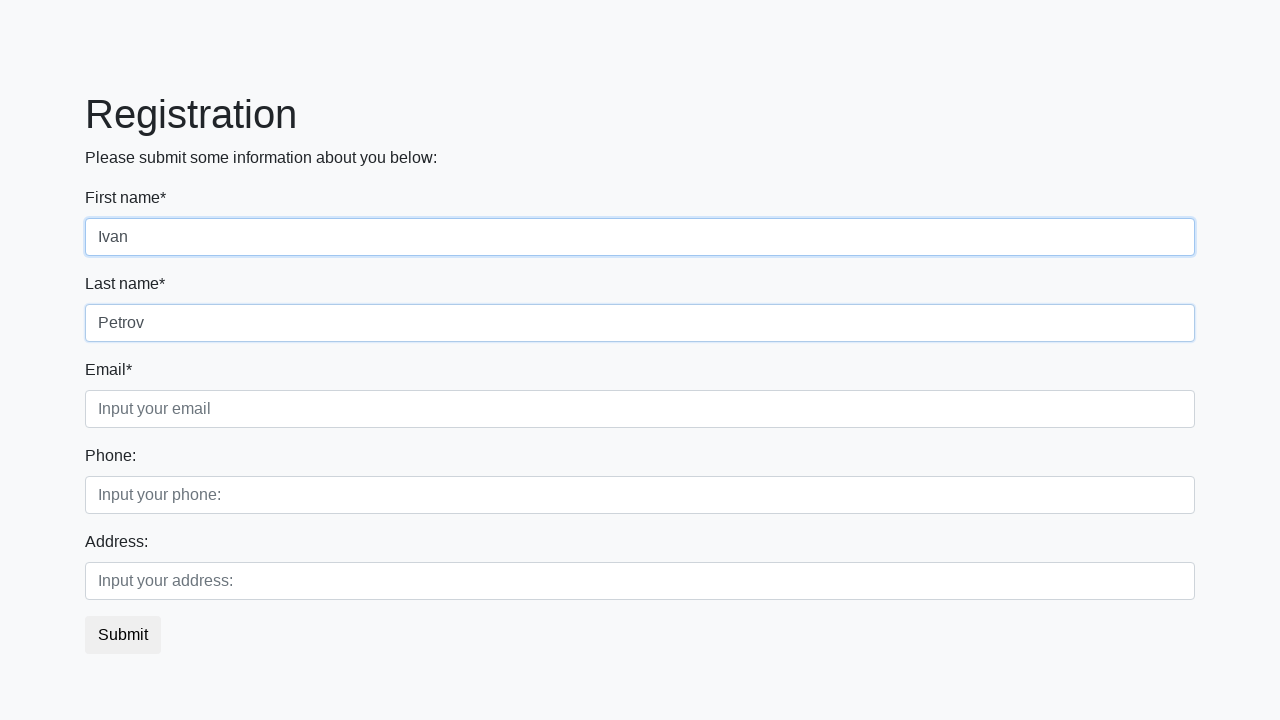

Filled email field with 'test@example.com' on form > .first_block > .form-group:nth-child(3) > input
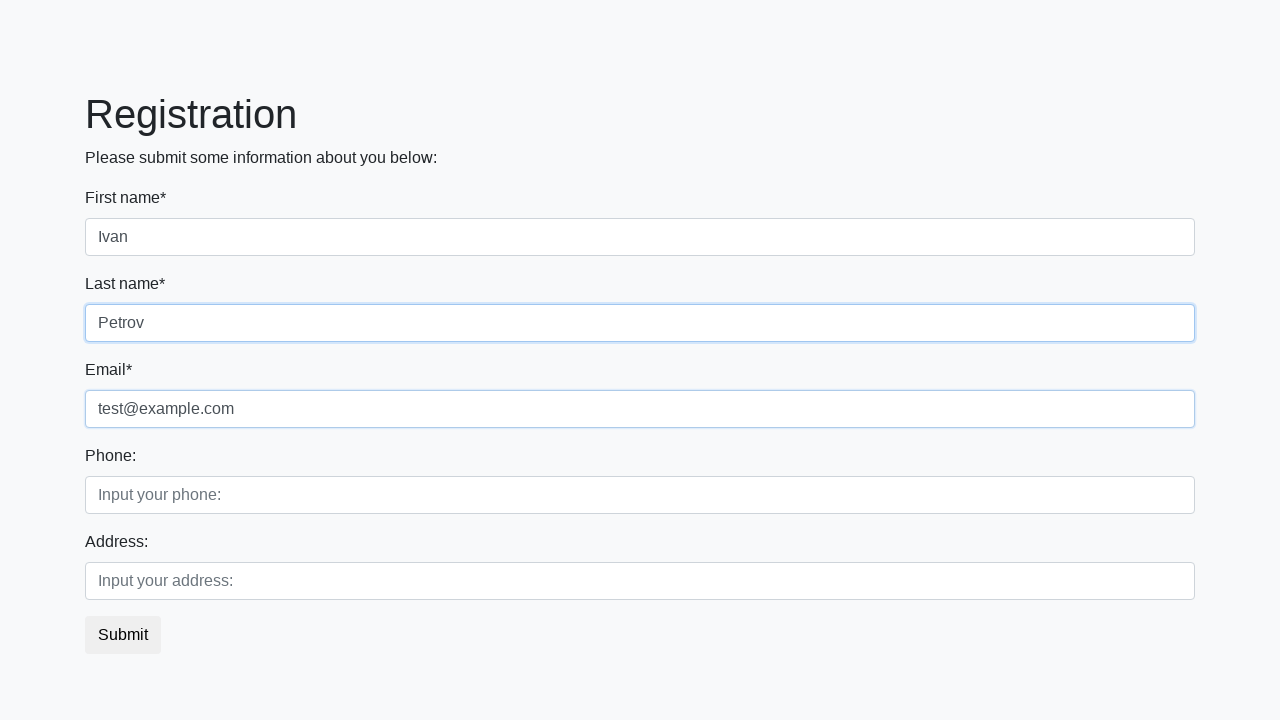

Filled phone number field with '555-123-4567' on form > .second_block > .form-group:nth-child(1) > input
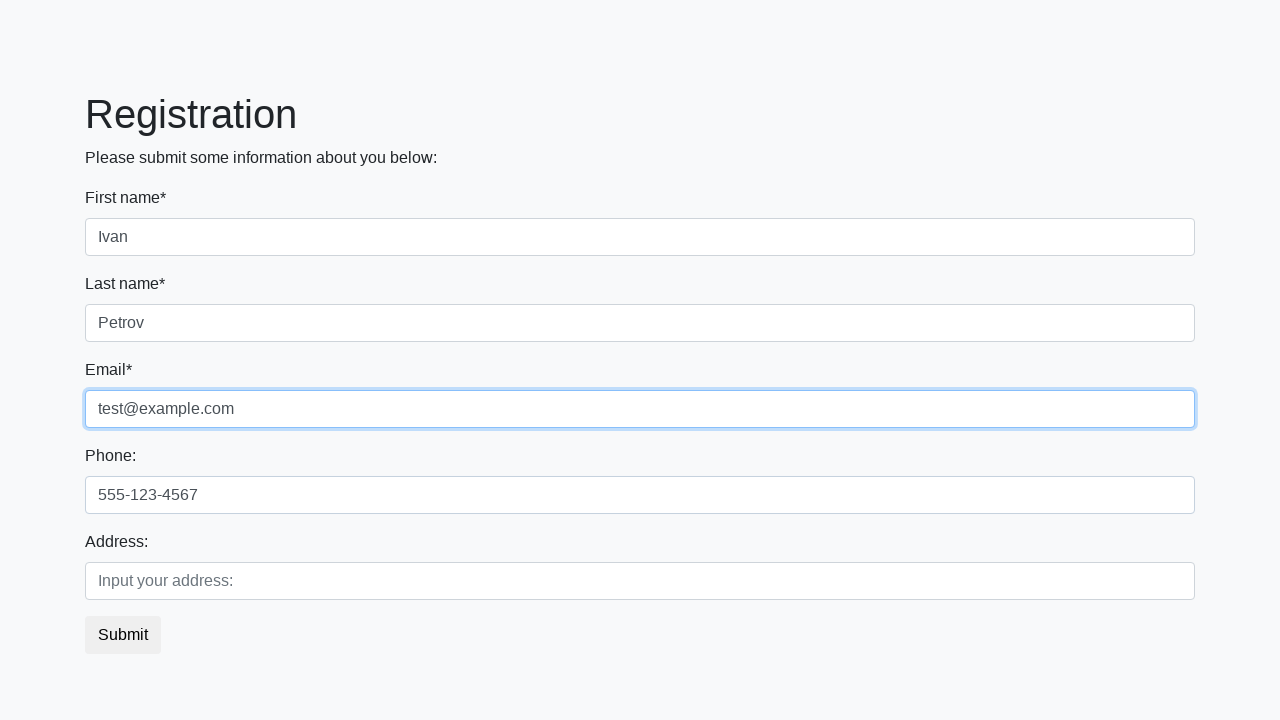

Filled address field with '123 Main Street' on form > .second_block > .form-group:nth-child(2) > input
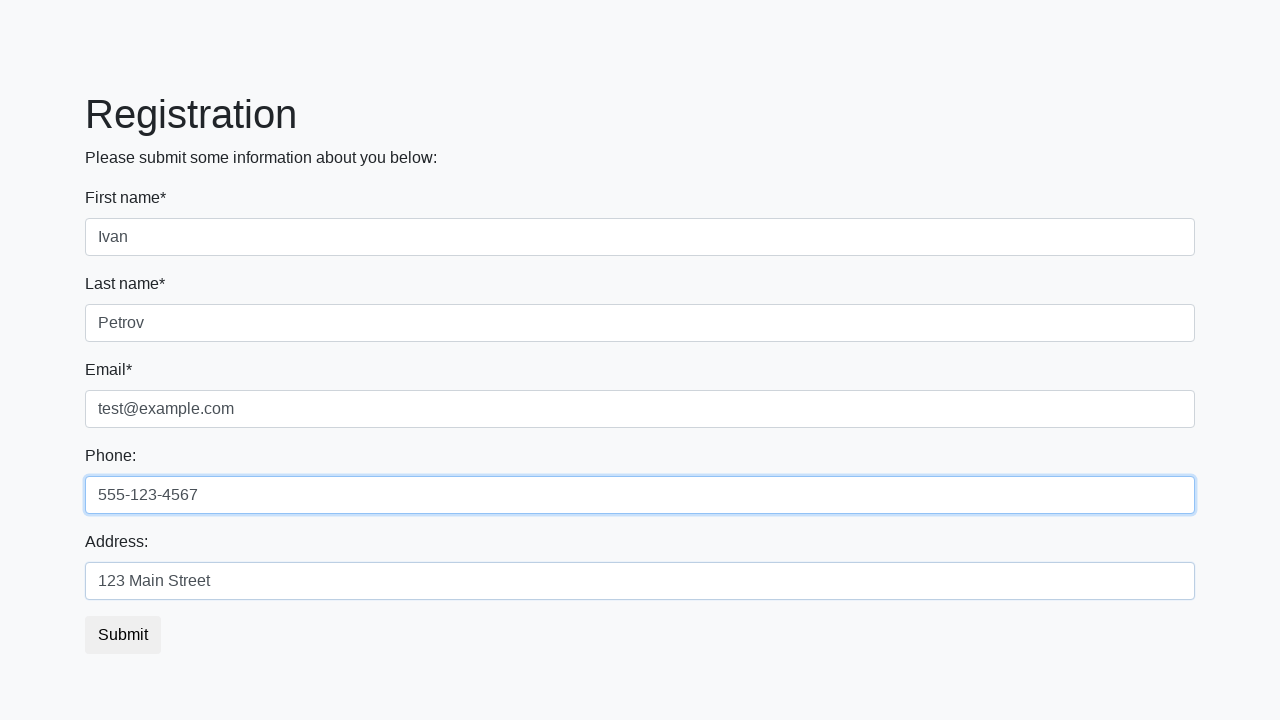

Clicked submit button to register at (123, 635) on button.btn
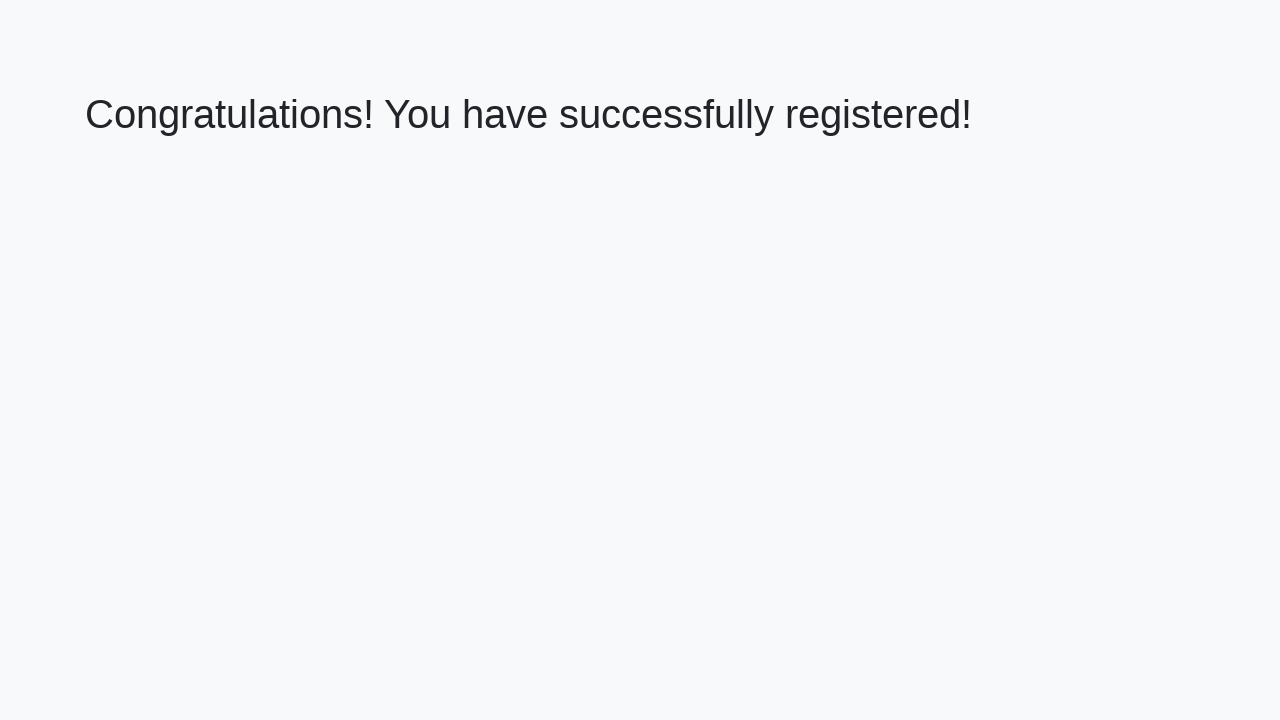

Registration success message appeared
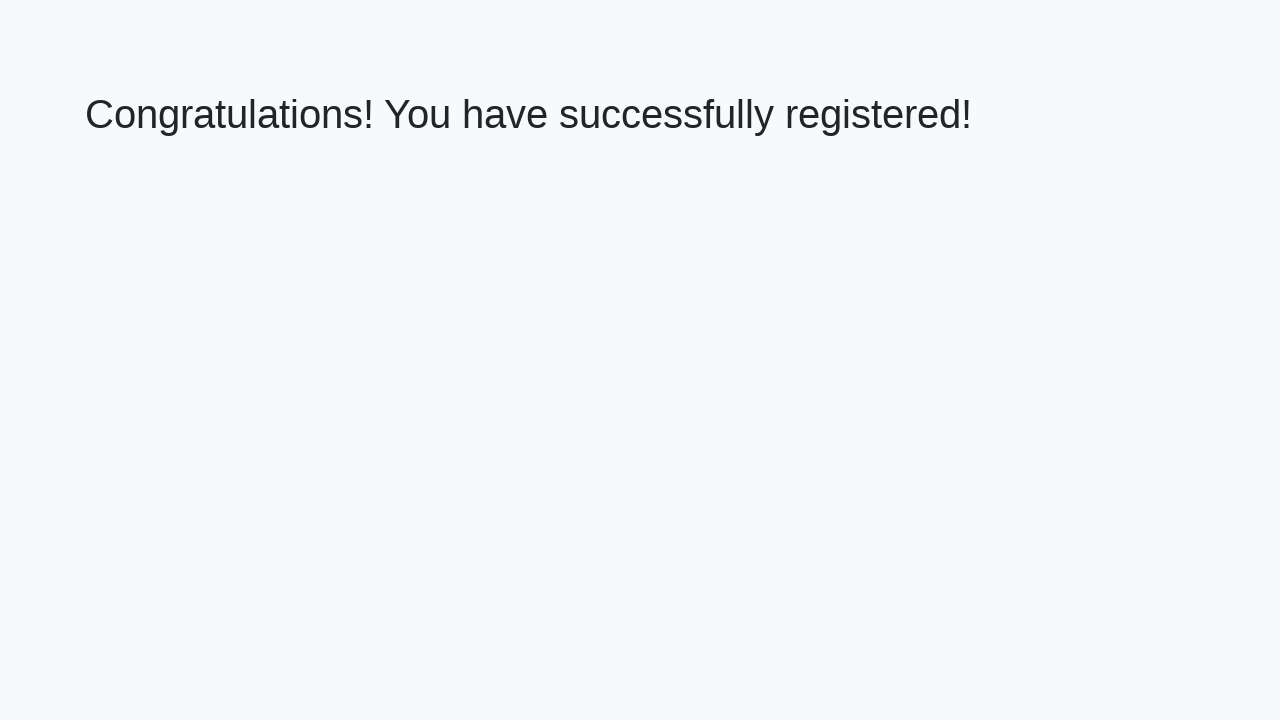

Retrieved success message text
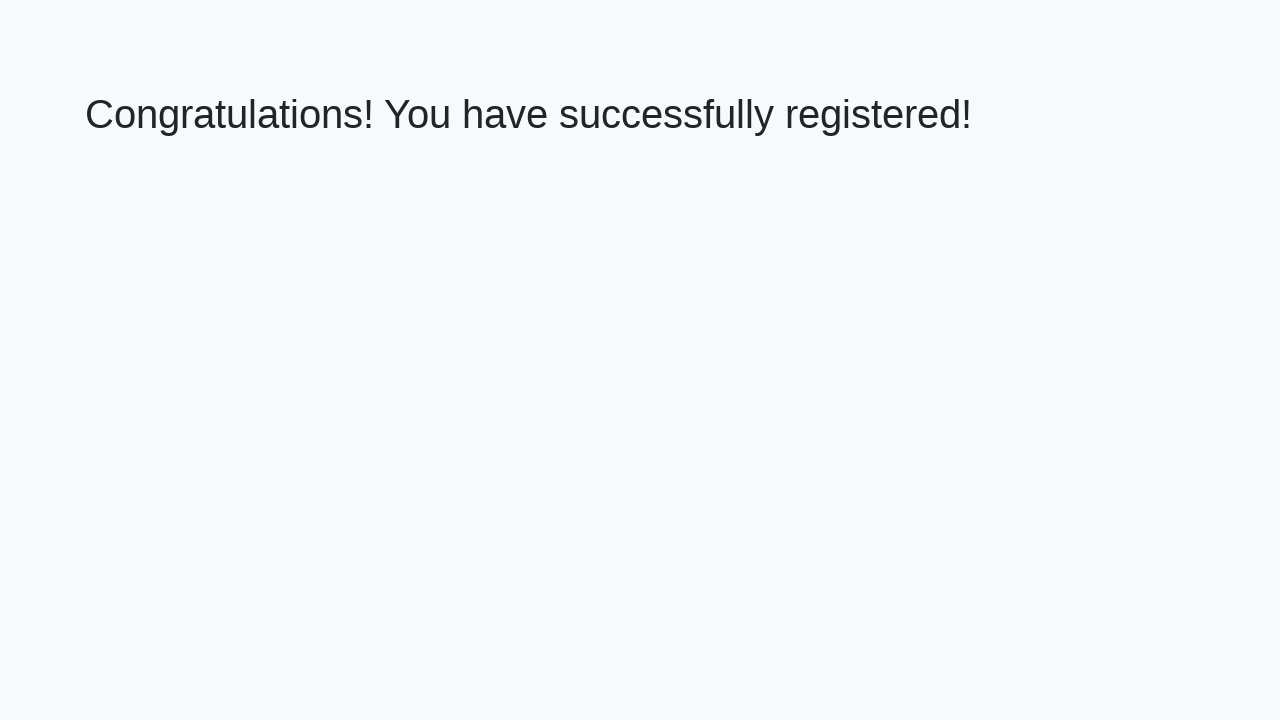

Verified success message: 'Congratulations! You have successfully registered!'
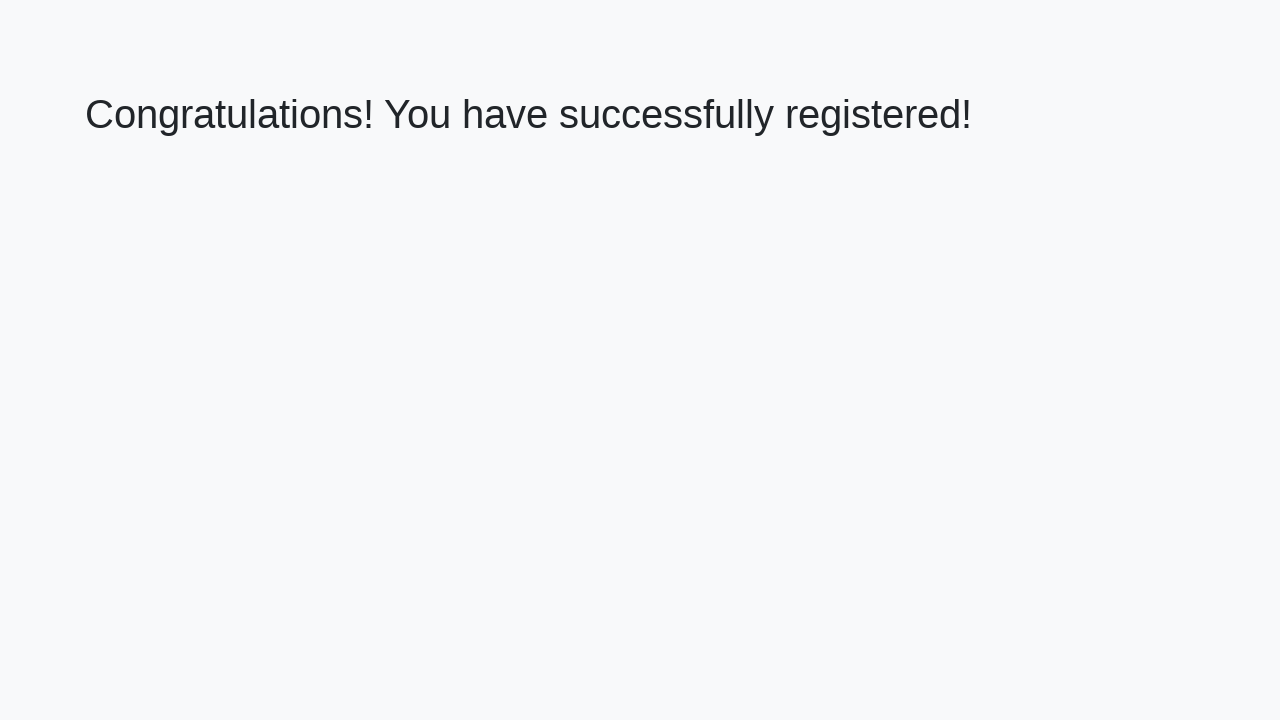

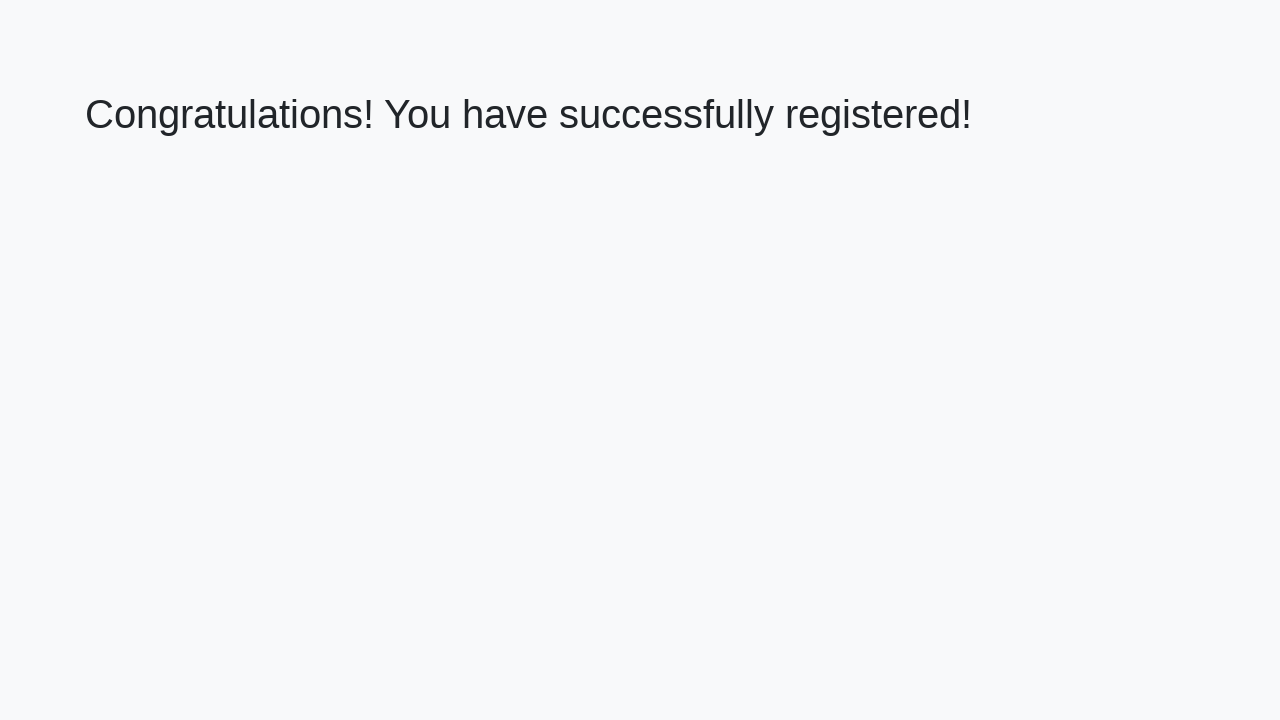